Tests double-click functionality on a button element using mouse actions on the DemoQA buttons page

Starting URL: https://demoqa.com/buttons

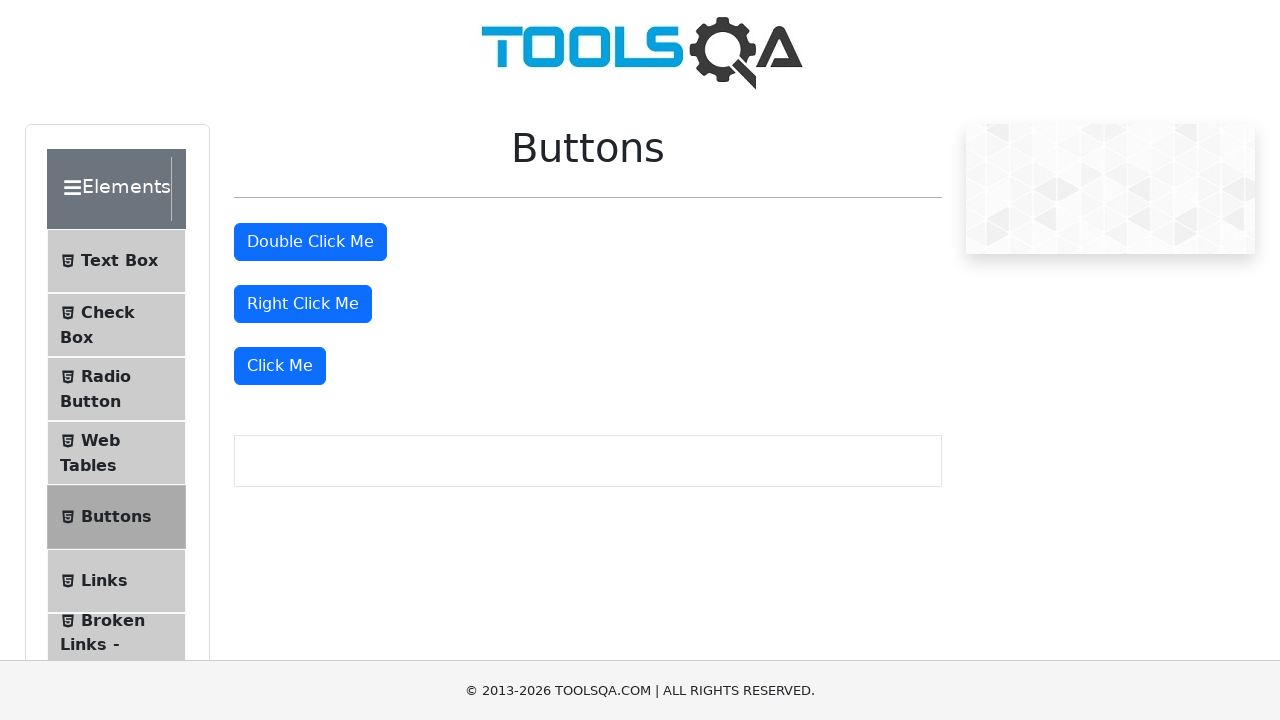

Double-clicked the double click button at (310, 242) on #doubleClickBtn
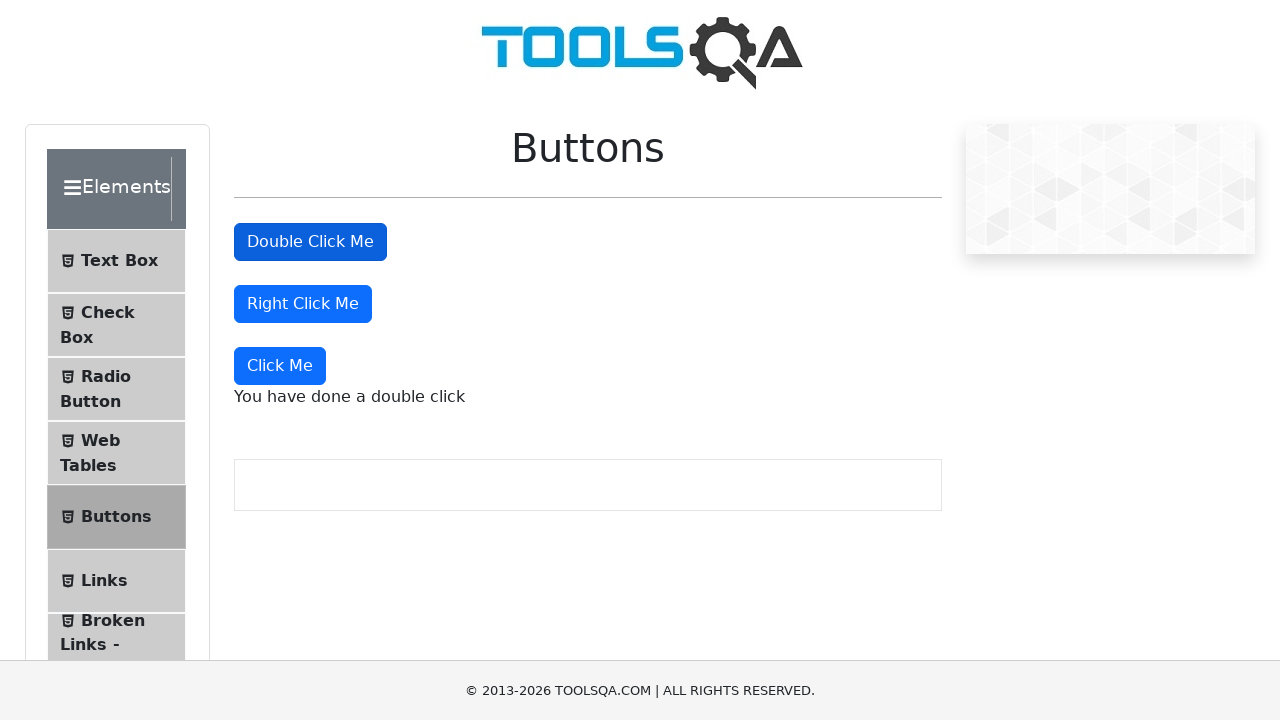

Double-click message appeared, confirming action was registered
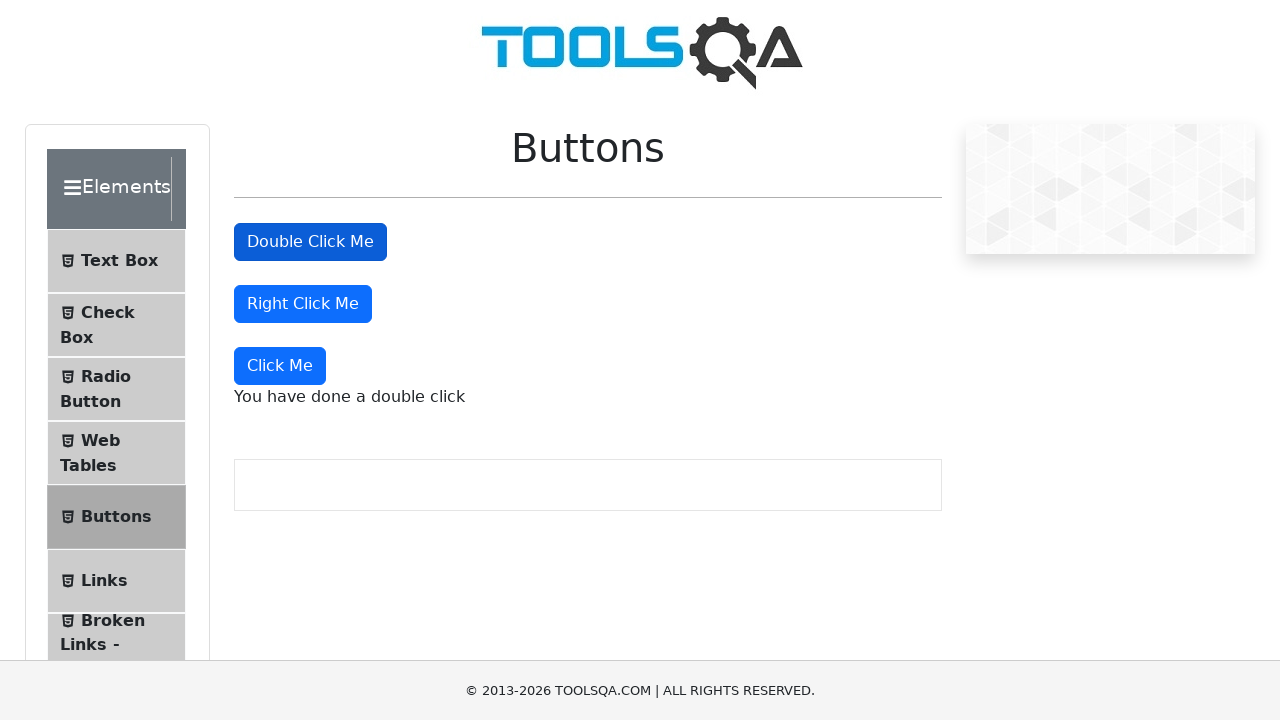

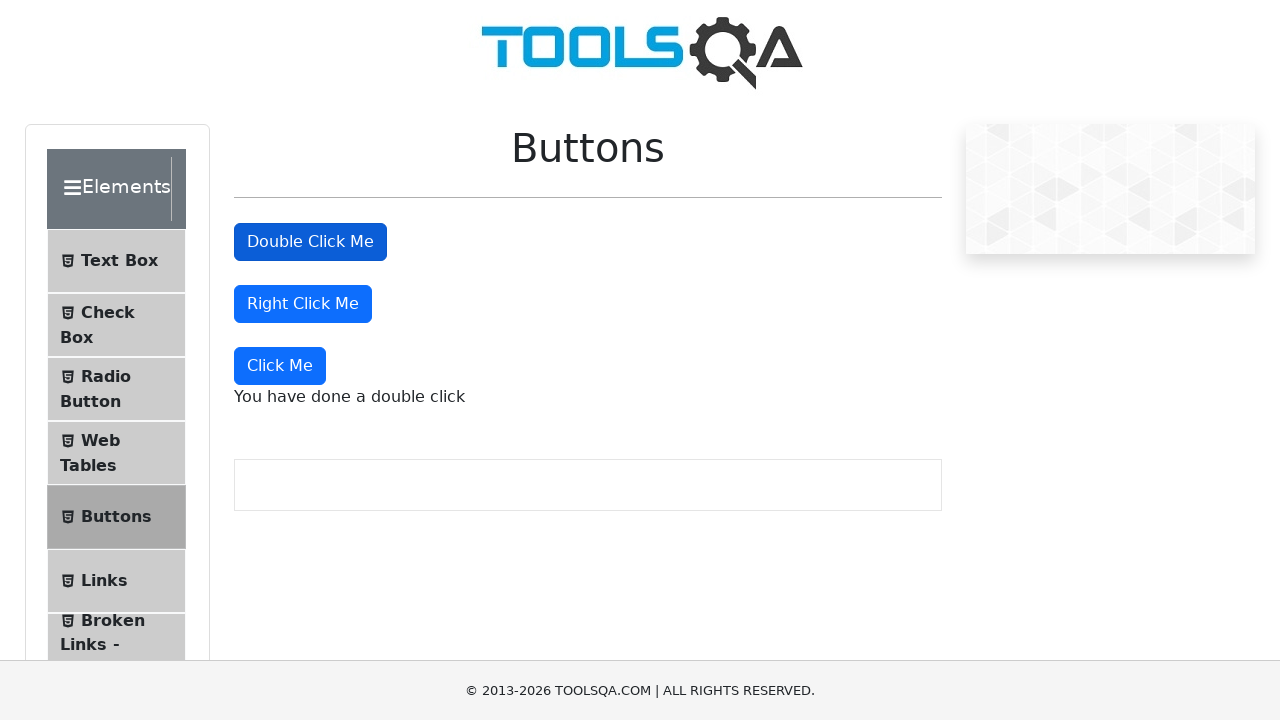